Solves a math challenge by extracting a value from an element attribute, calculating the result, and submitting the form with checkbox and radio button selections

Starting URL: http://suninjuly.github.io/get_attribute.html

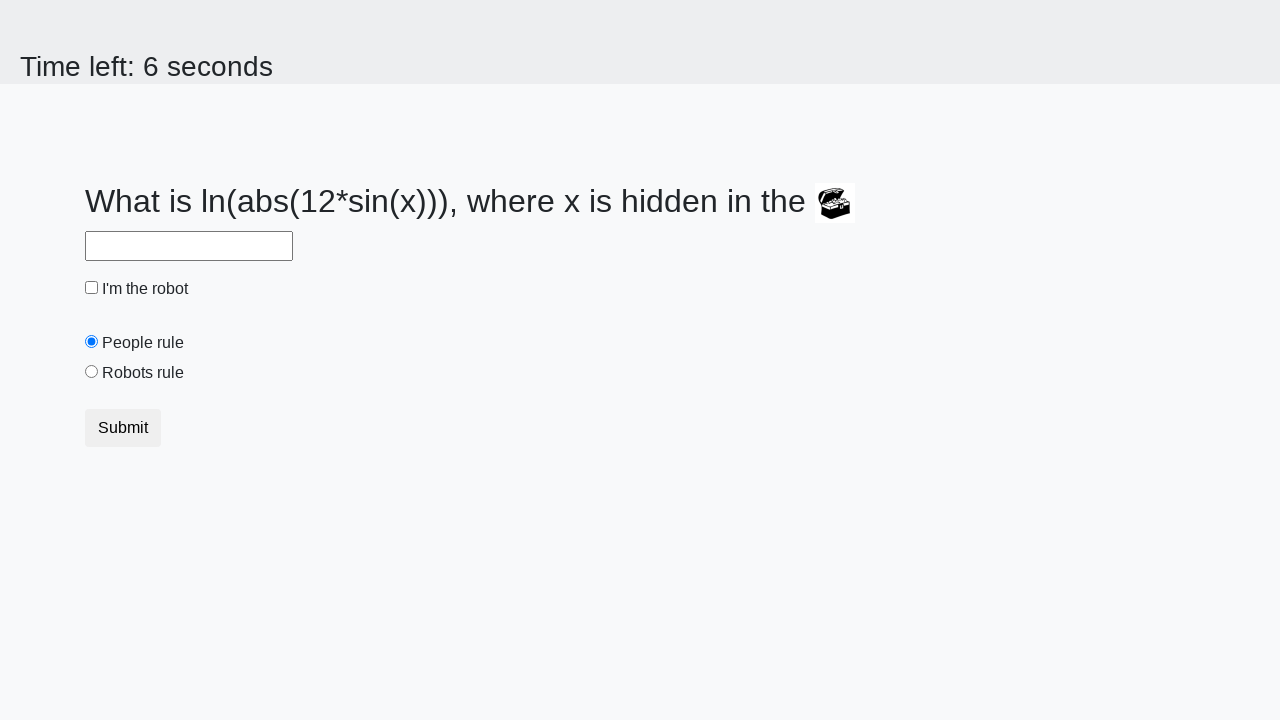

Located treasure element with valuex attribute
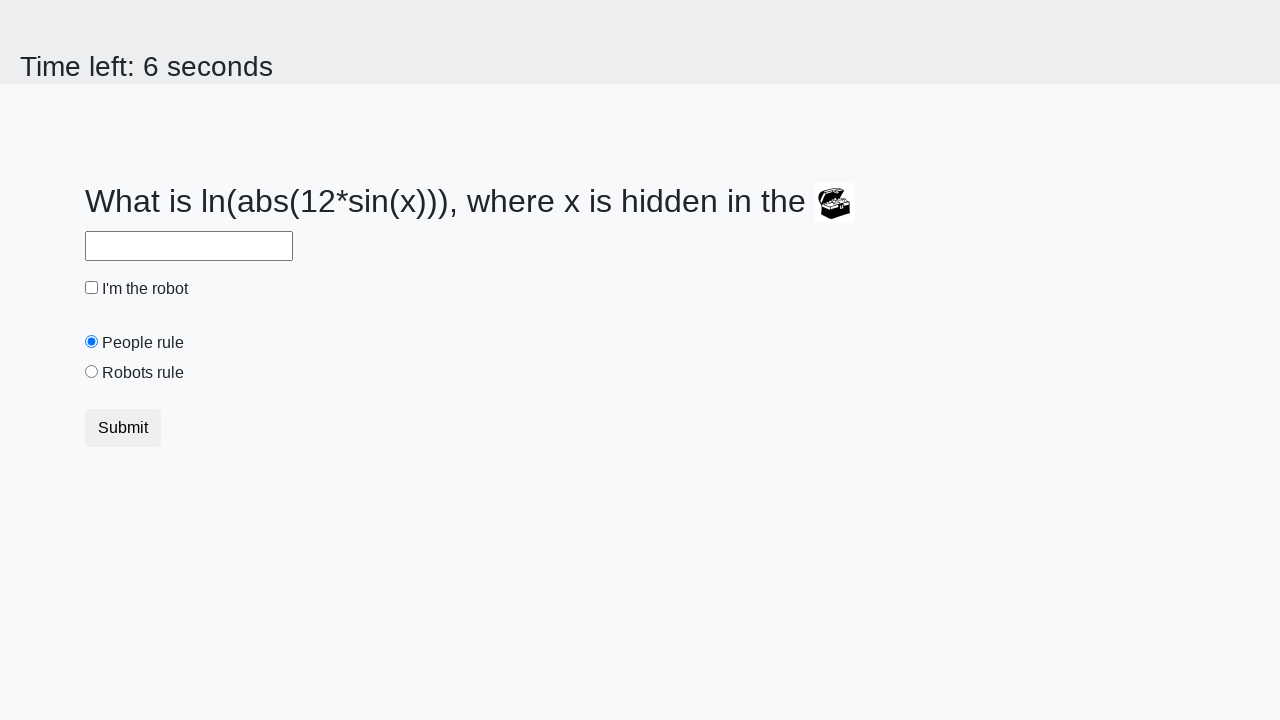

Extracted valuex attribute from treasure element: 954
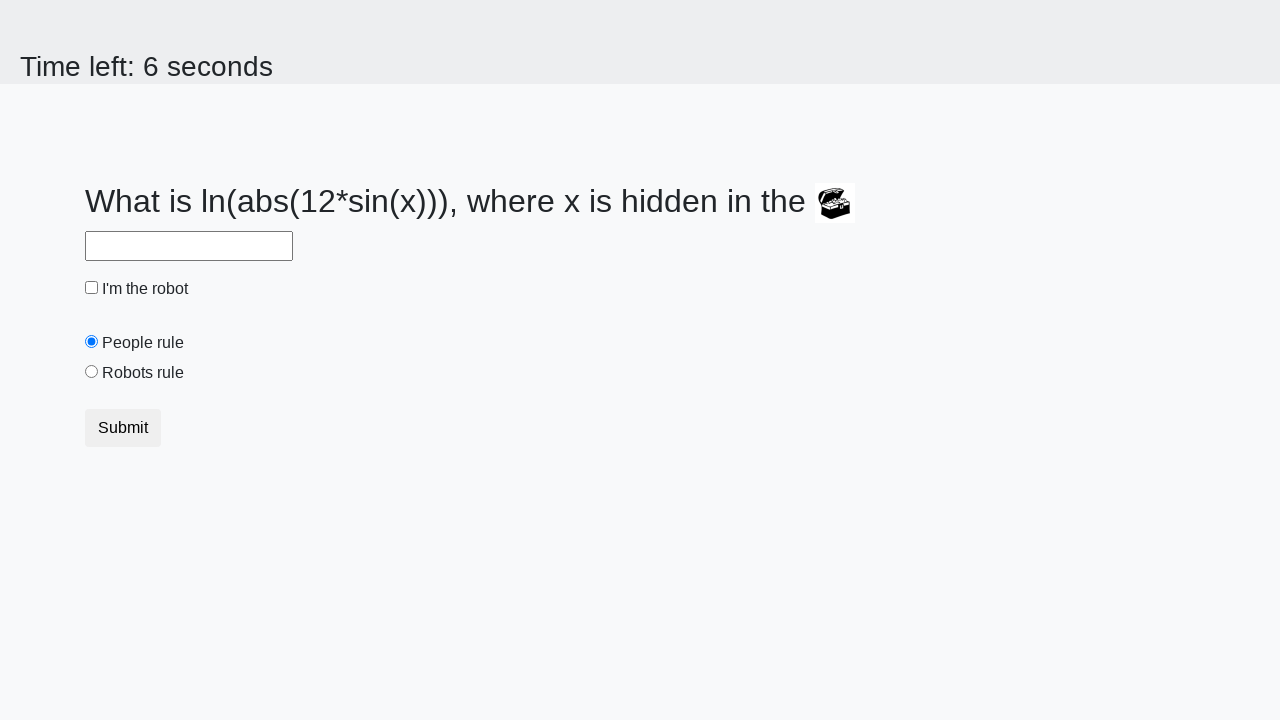

Calculated result using formula: 2.3393096145457926
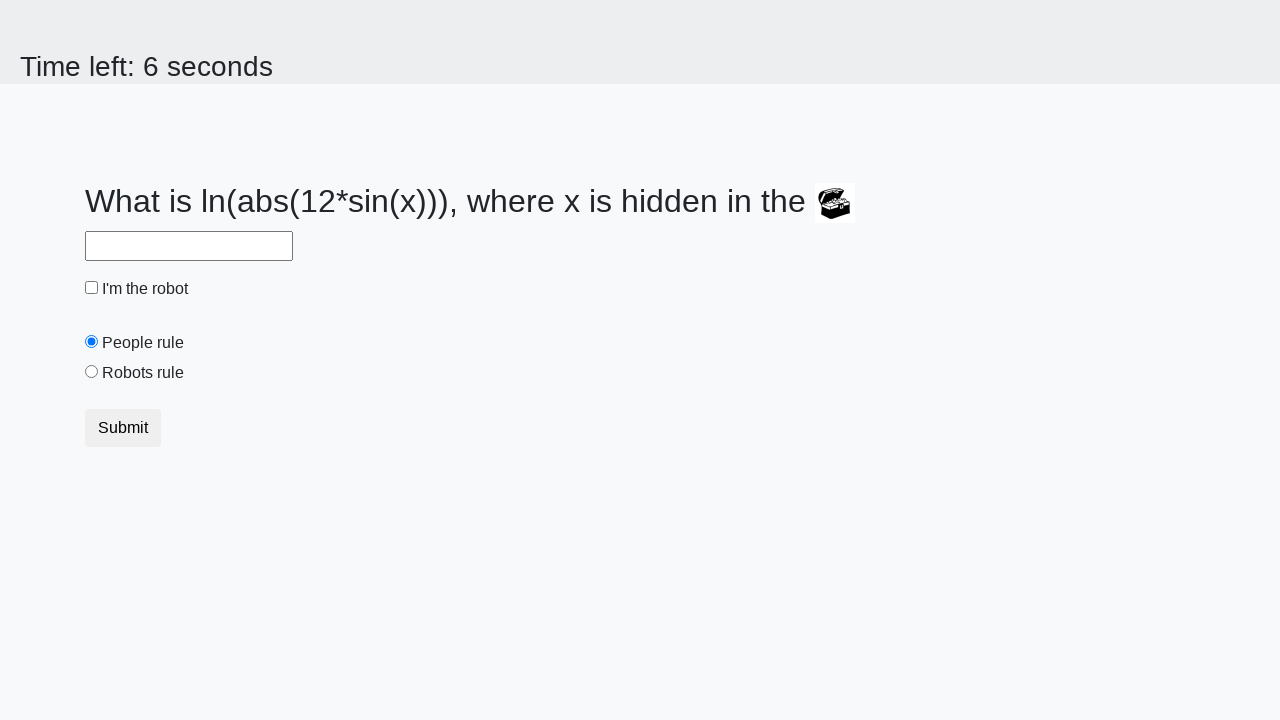

Filled answer field with calculated value: 2.3393096145457926 on #answer
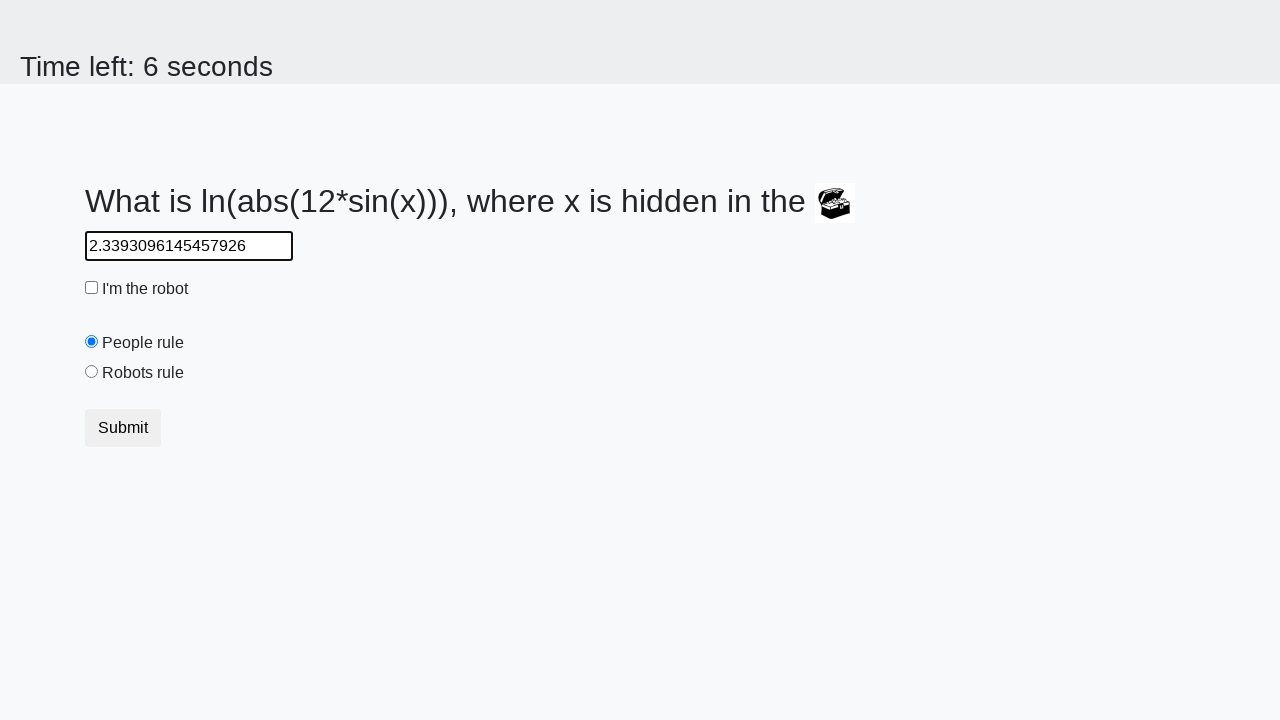

Checked the robot checkbox at (92, 288) on #robotCheckbox
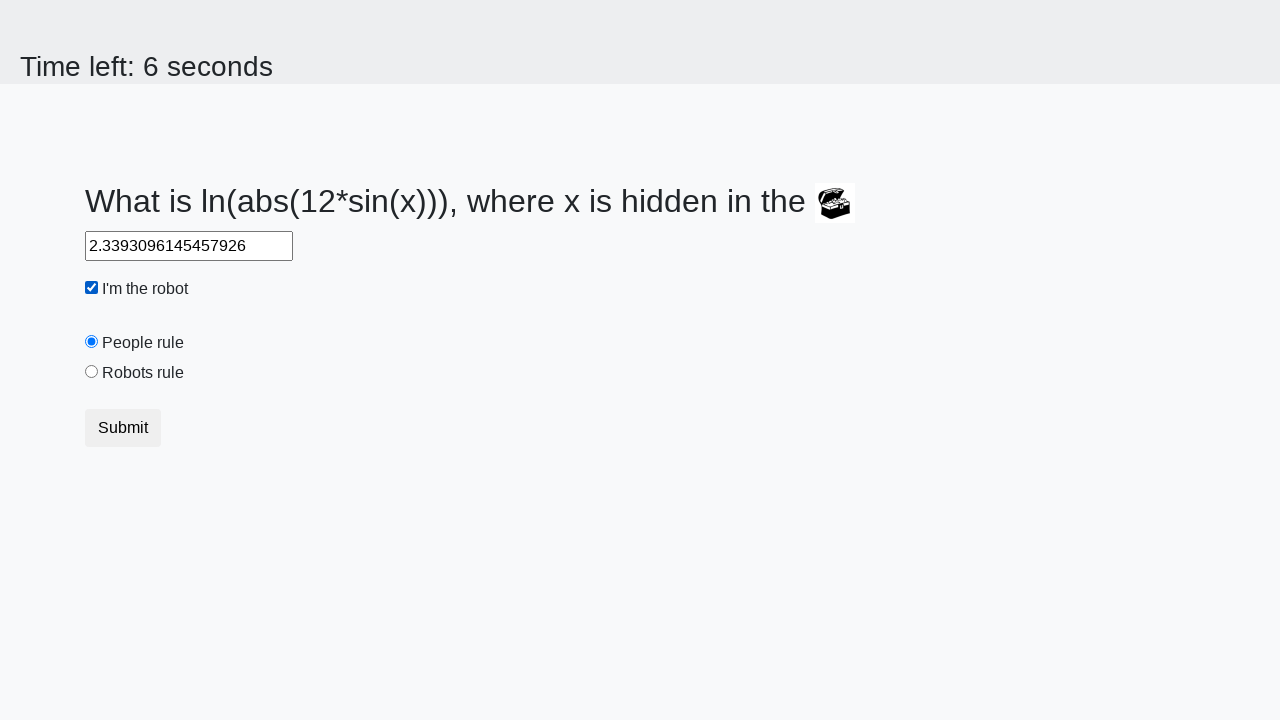

Selected the robots radio button at (92, 372) on #robotsRule
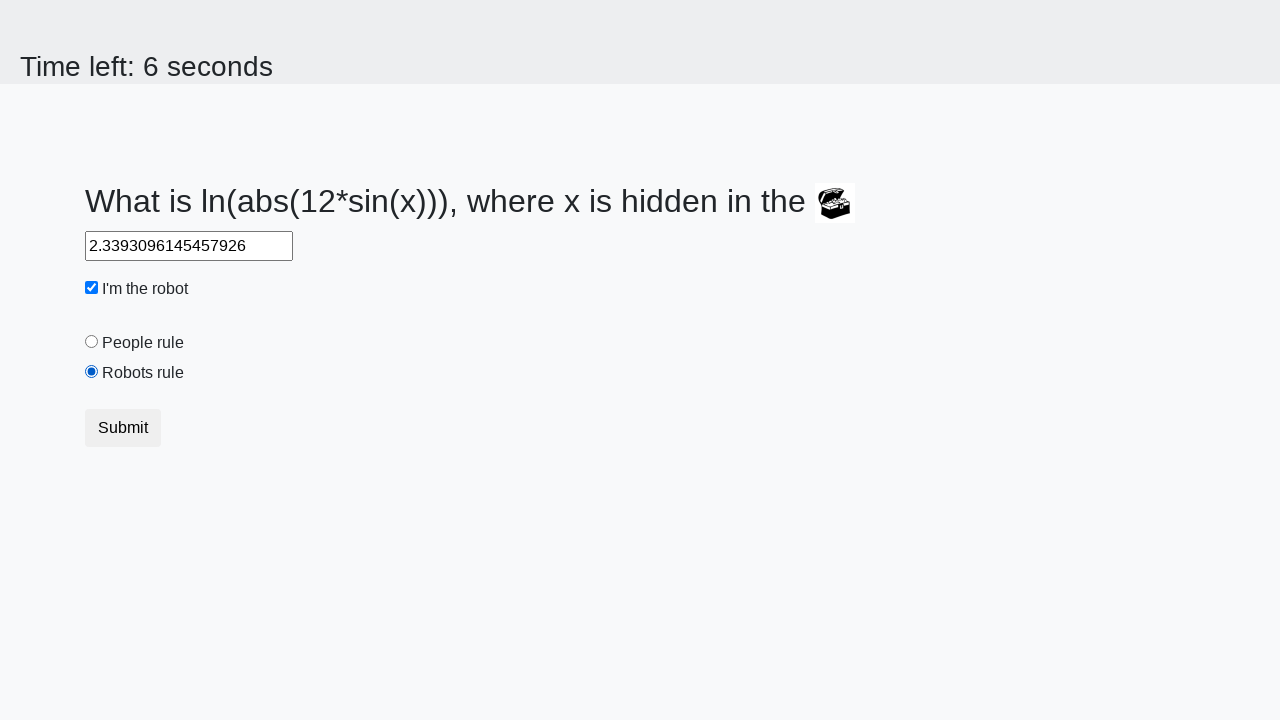

Submitted the form at (123, 428) on button.btn
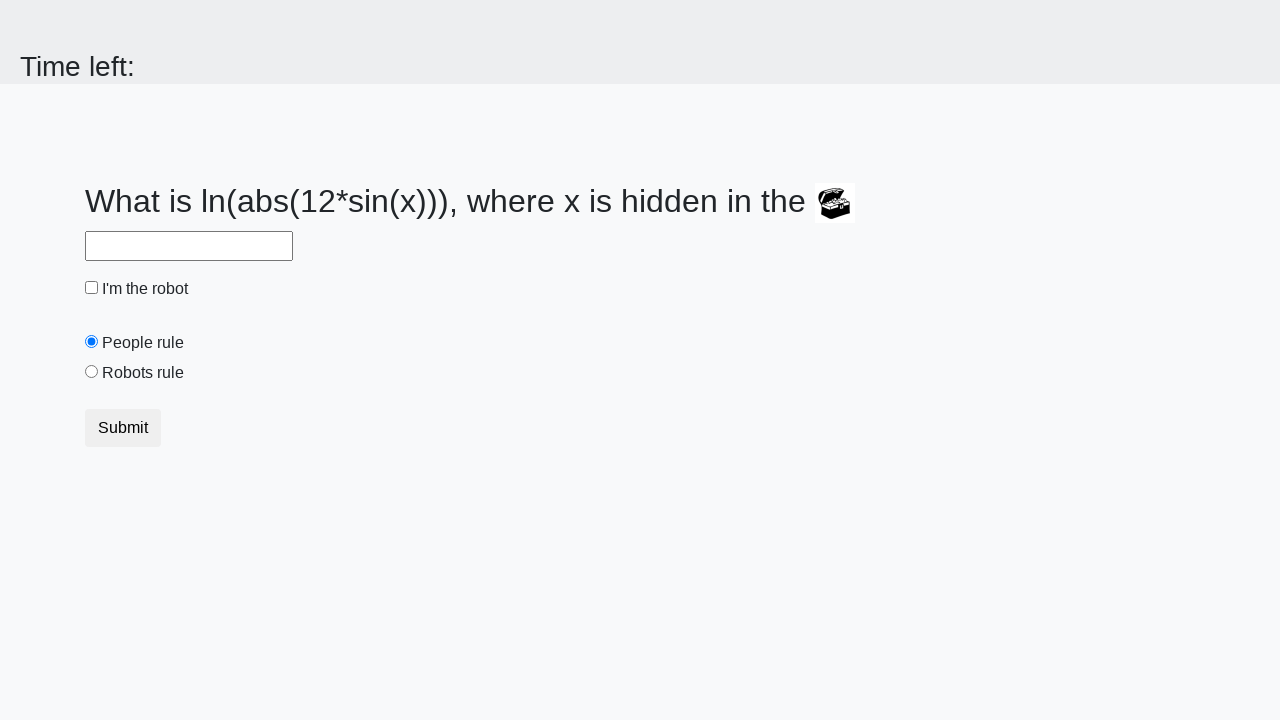

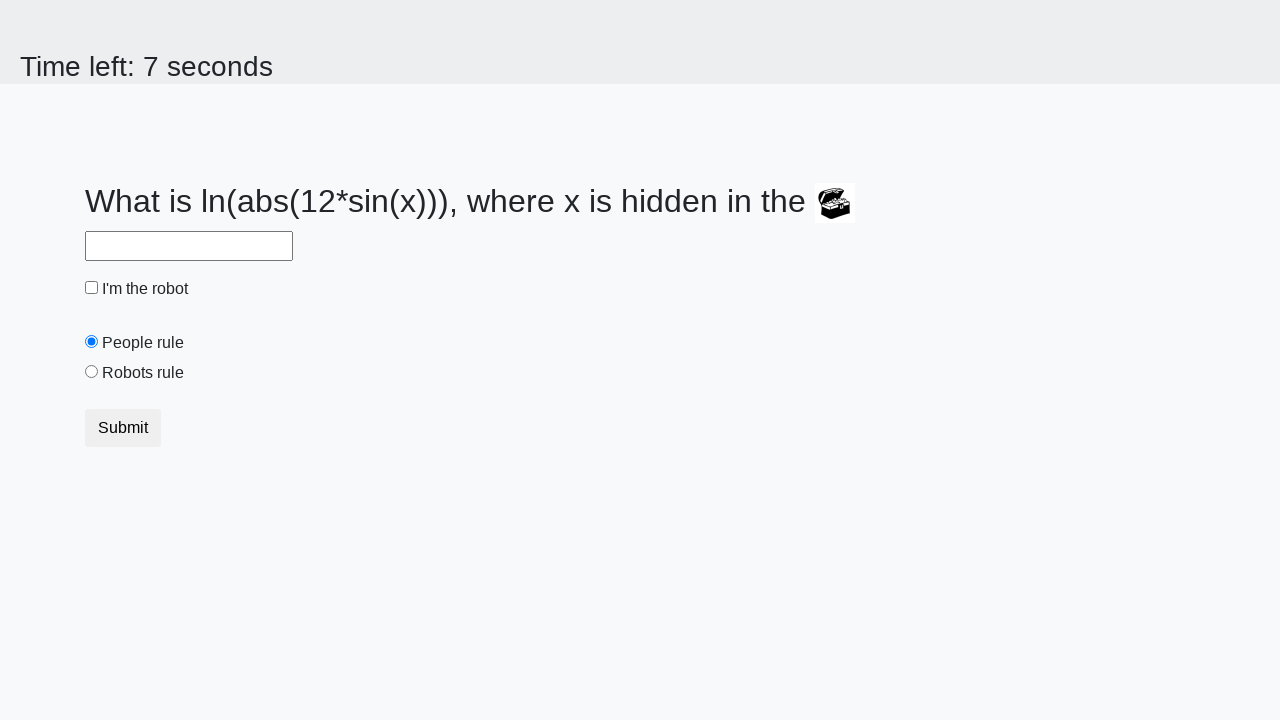